Tests checkbox functionality by checking, unchecking, and validating checkbox states and attributes on a practice page

Starting URL: https://www.rahulshettyacademy.com/AutomationPractice/

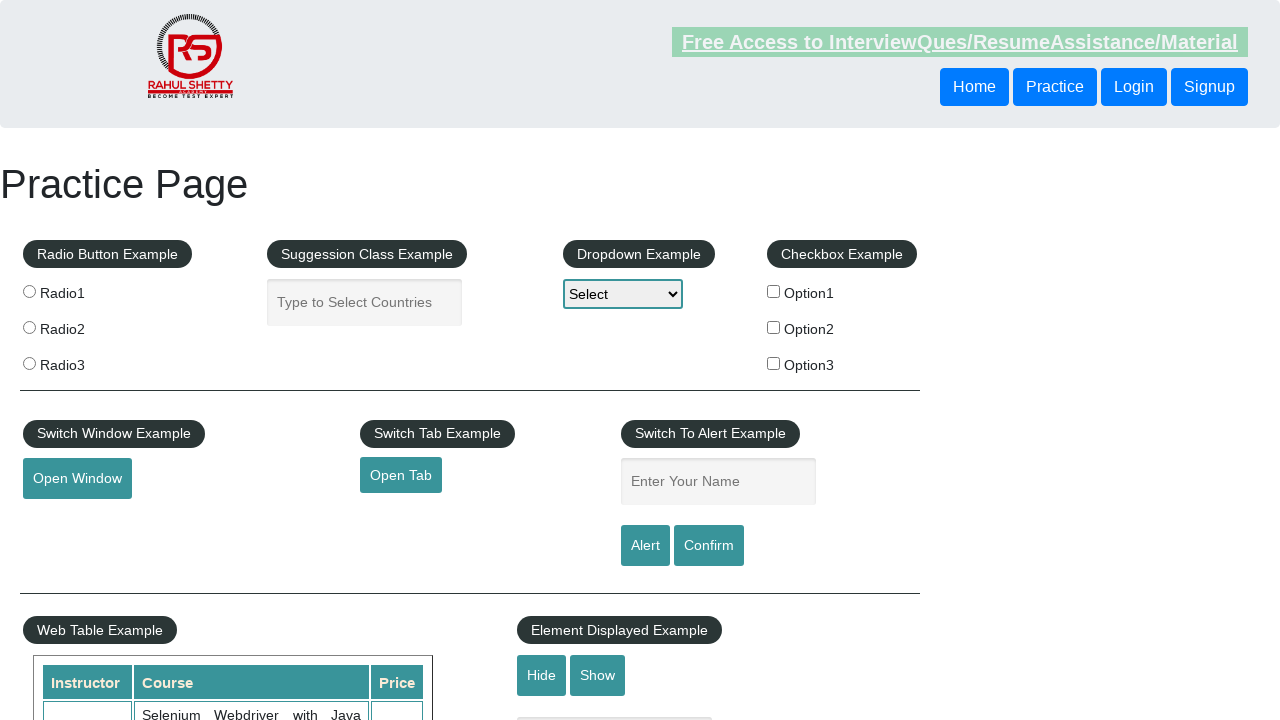

Navigated to Rahul Shetty Academy automation practice page
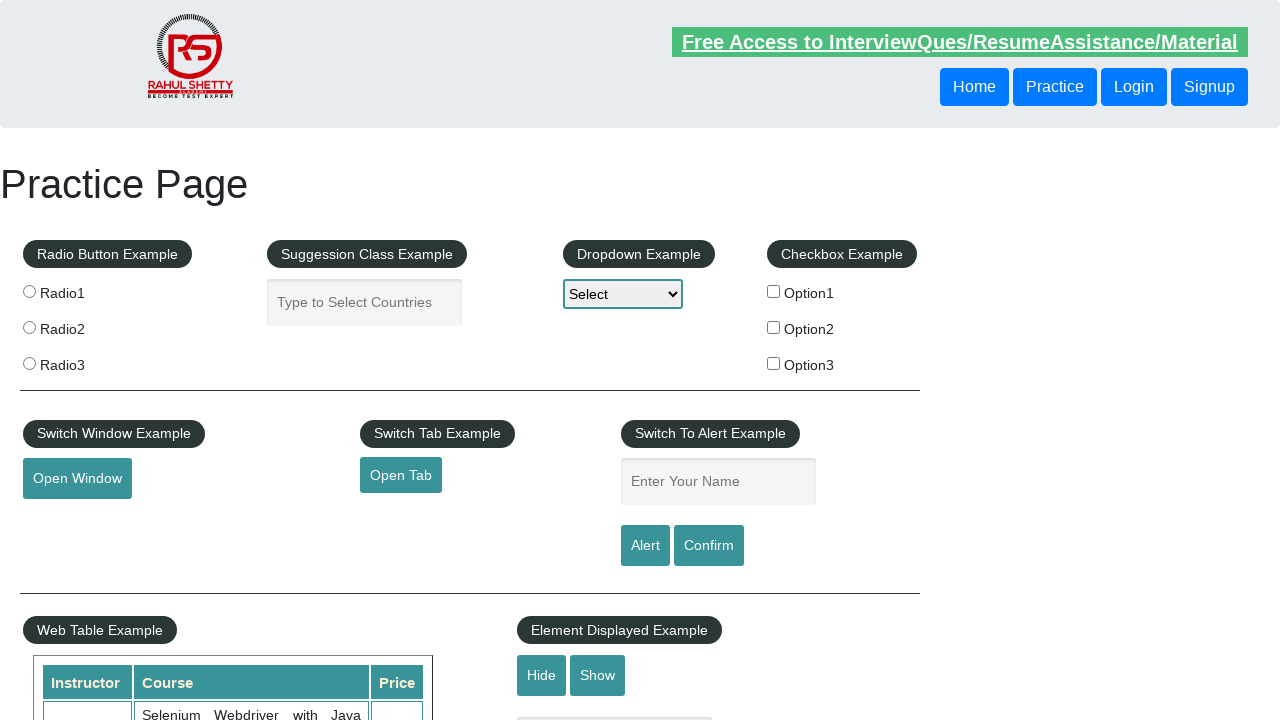

Checked the first checkbox (checkBoxOption1) at (774, 291) on #checkBoxOption1
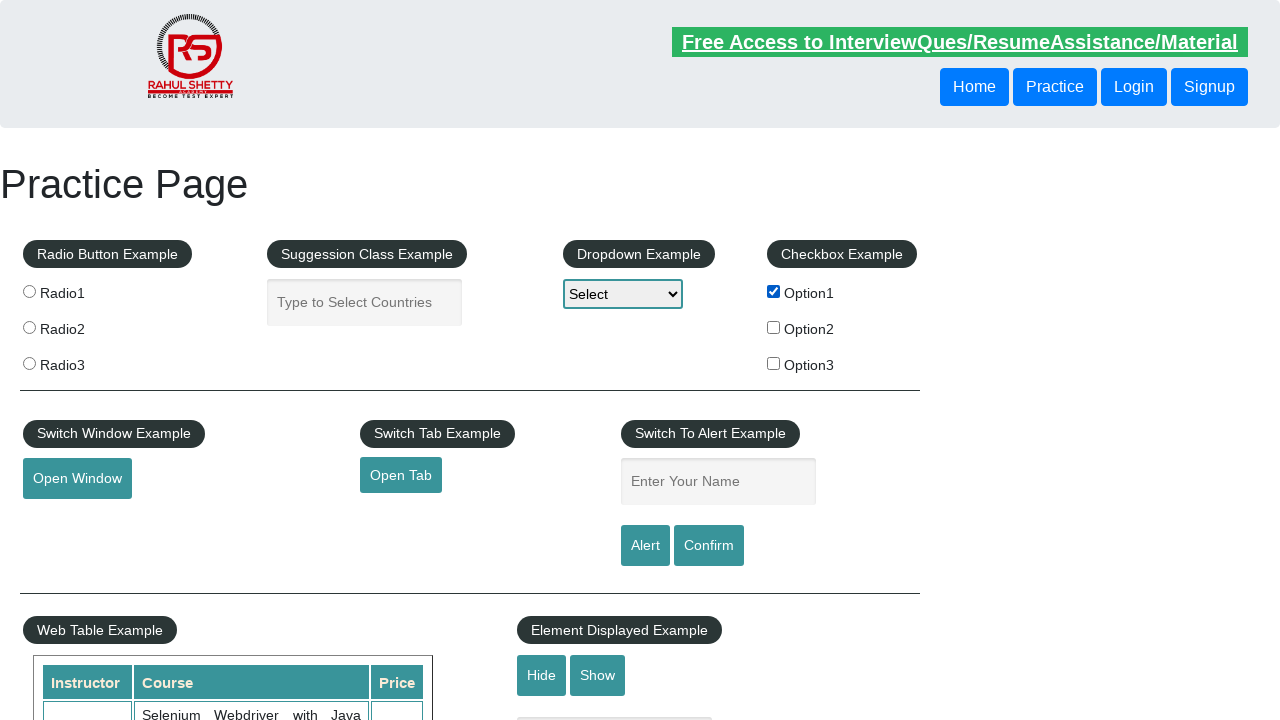

Verified that the first checkbox is checked
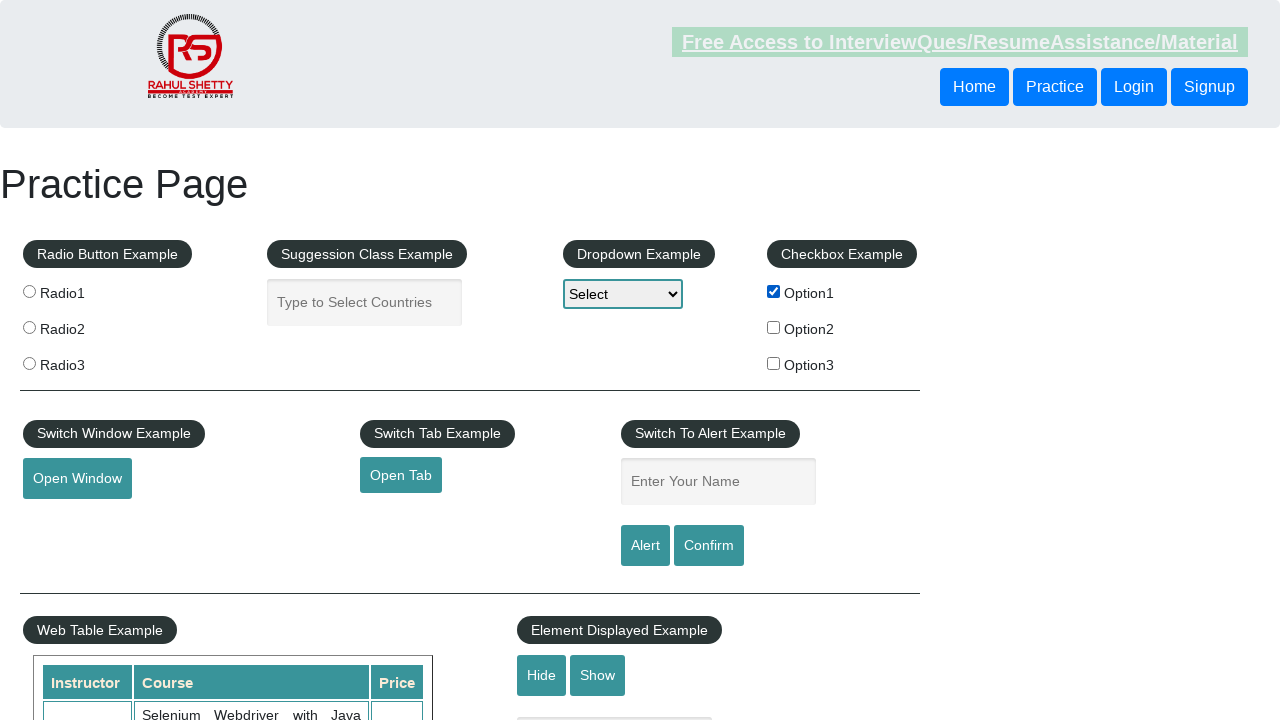

Unchecked the first checkbox (checkBoxOption1) at (774, 291) on #checkBoxOption1
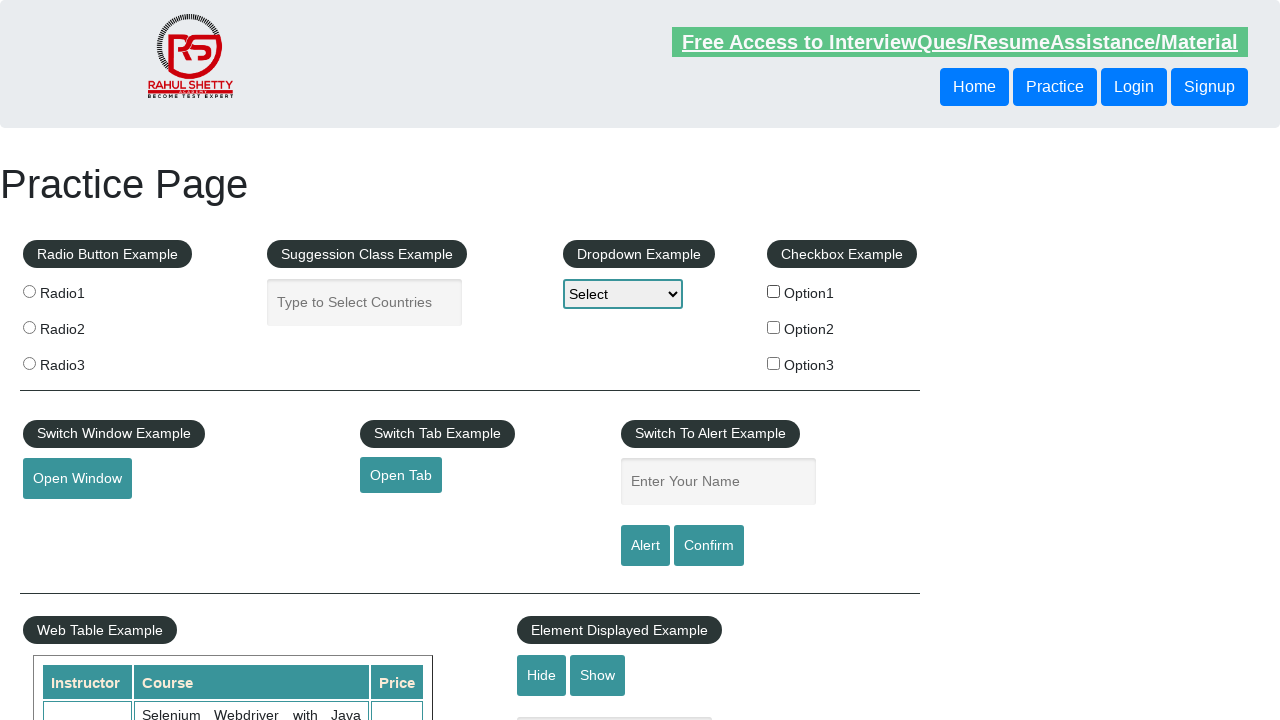

Checked the second checkbox (option2) at (774, 327) on input[type='checkbox'][value='option2']
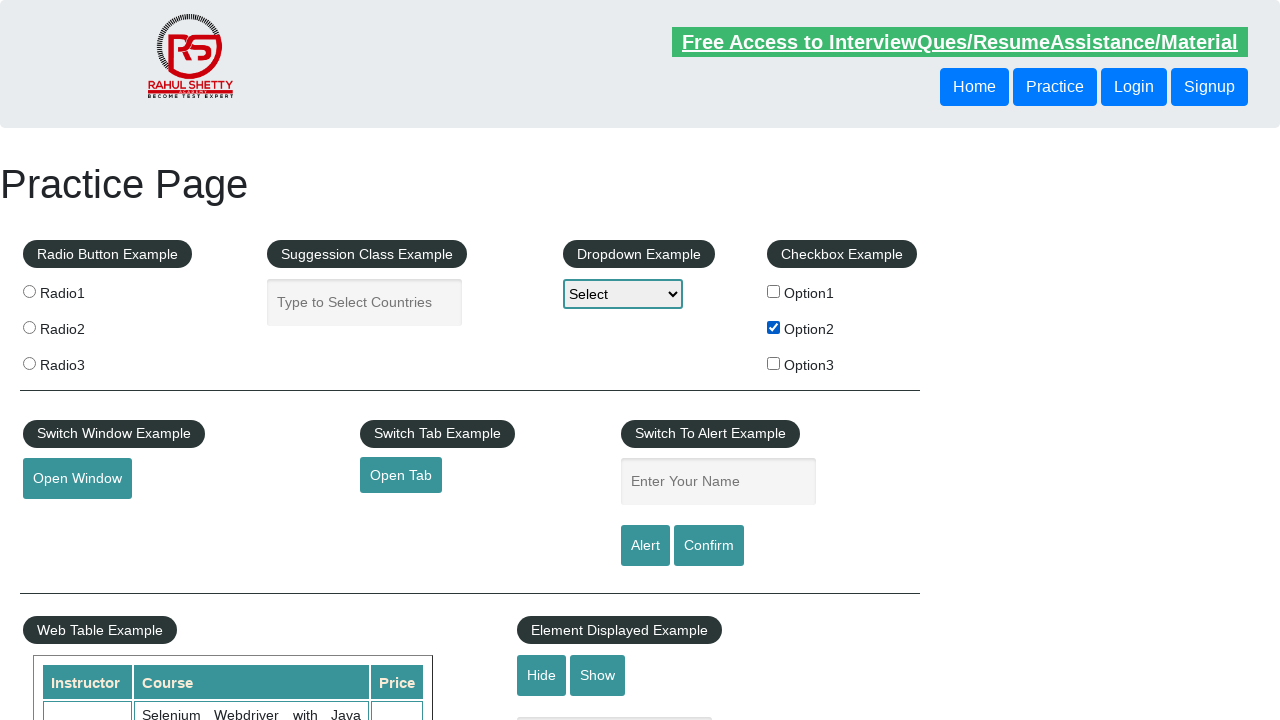

Checked the third checkbox (option3) at (774, 363) on input[type='checkbox'][value='option3']
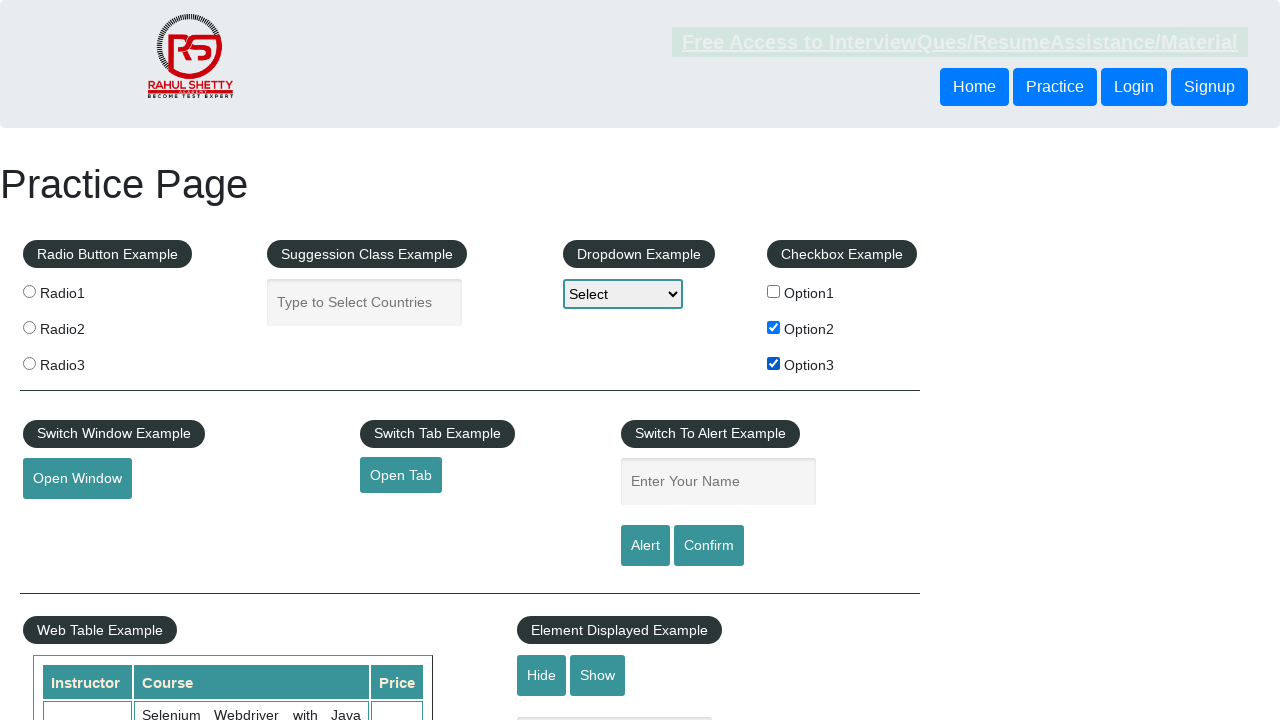

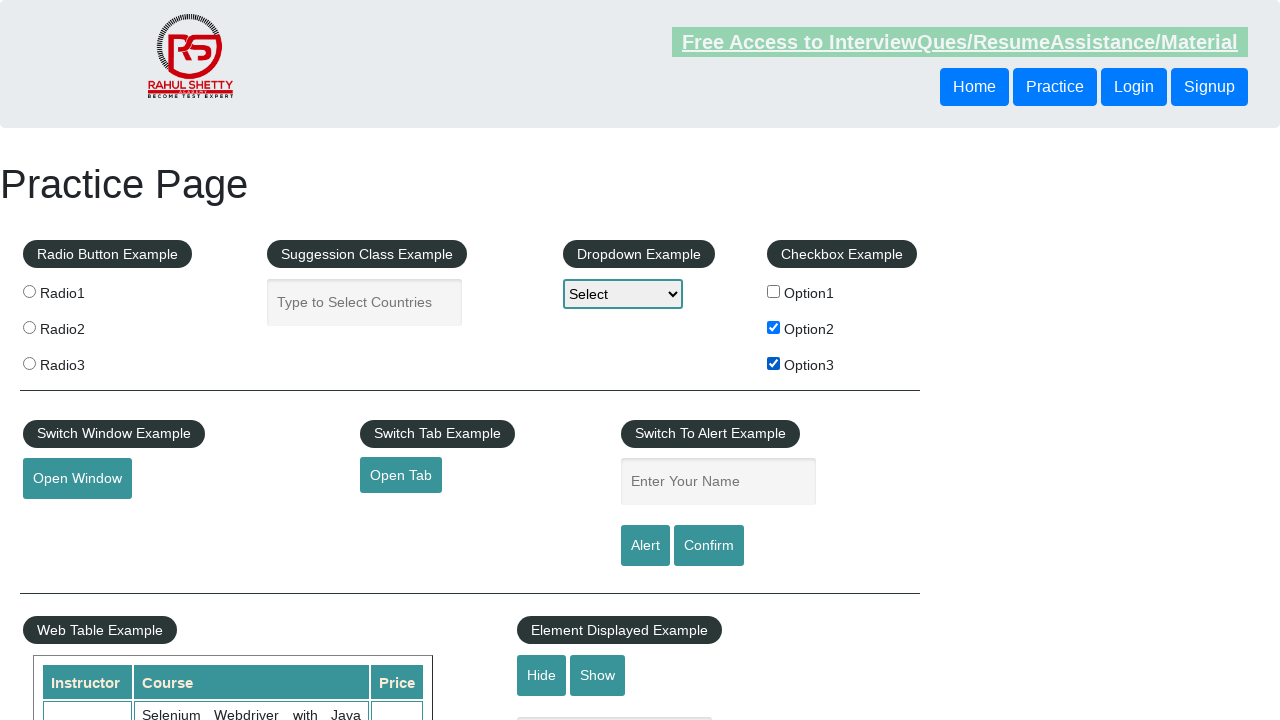